Tests horizontal slider functionality by navigating to the slider demo page and interacting with the slider control to set and adjust its value.

Starting URL: https://practice.expandtesting.com/

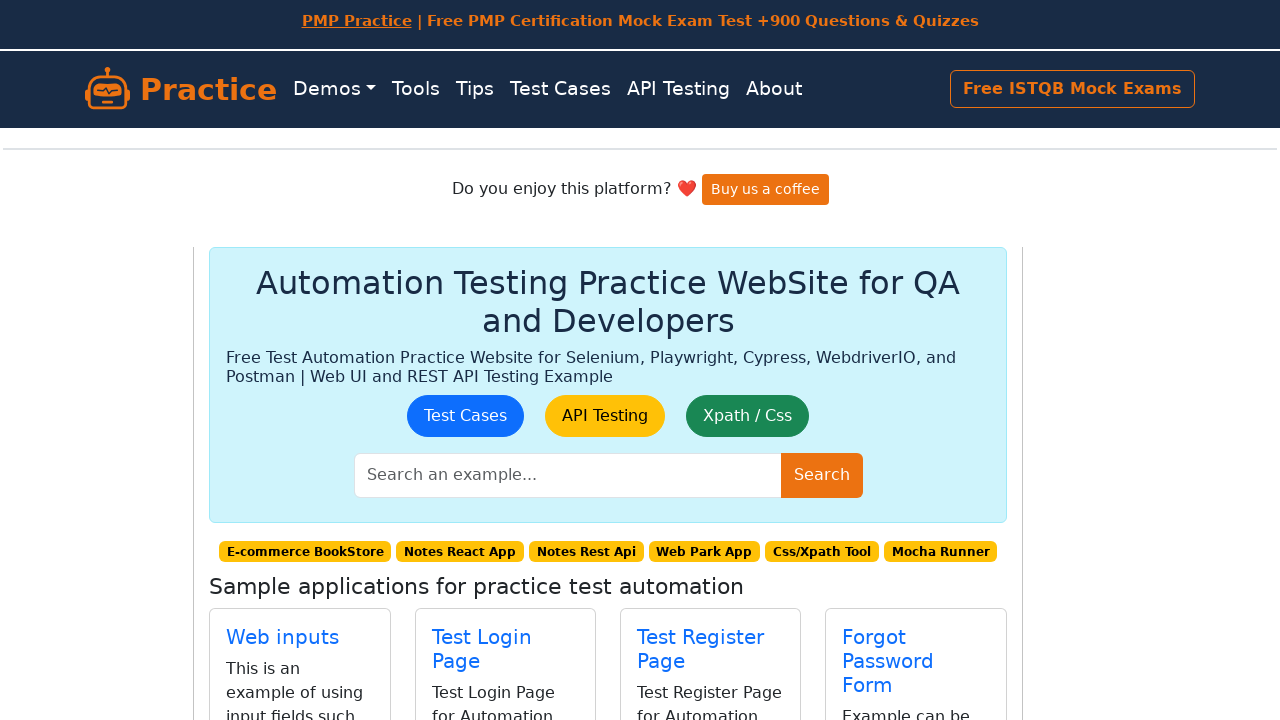

Clicked on Horizontal Slider link at (483, 388) on internal:role=link[name="Horizontal Slider"i]
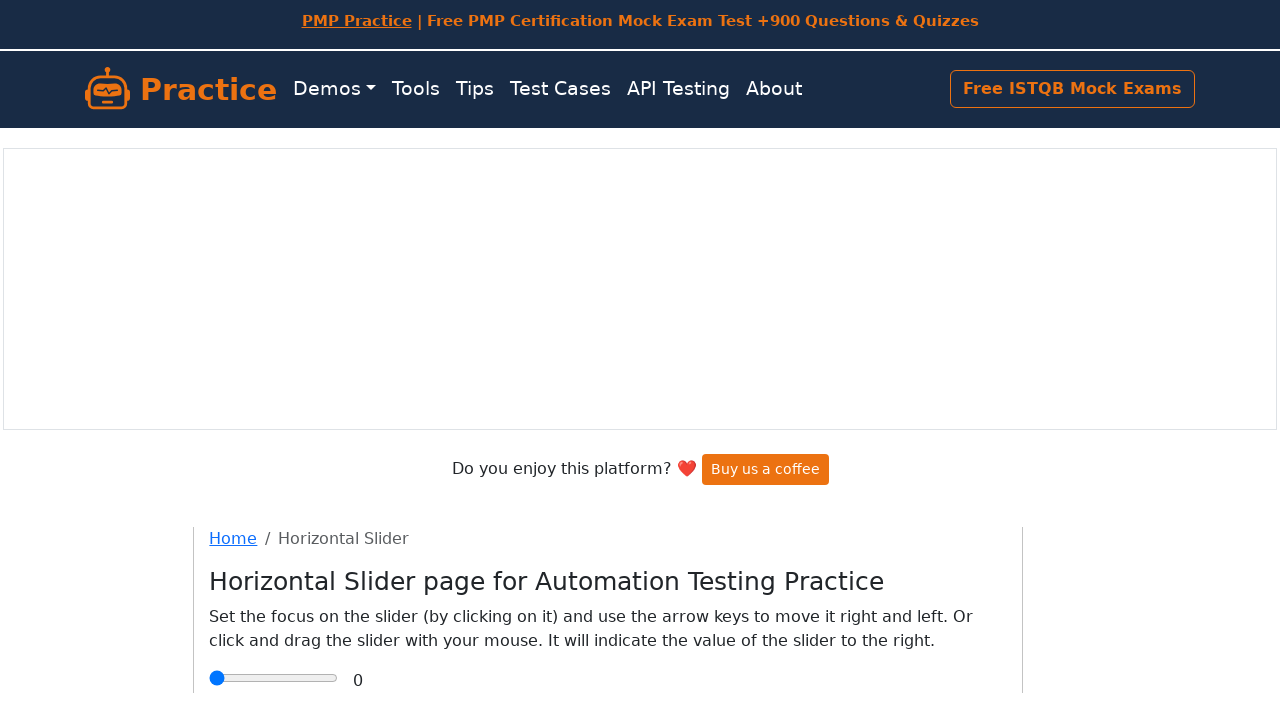

Set slider value to 2.5 on internal:role=slider
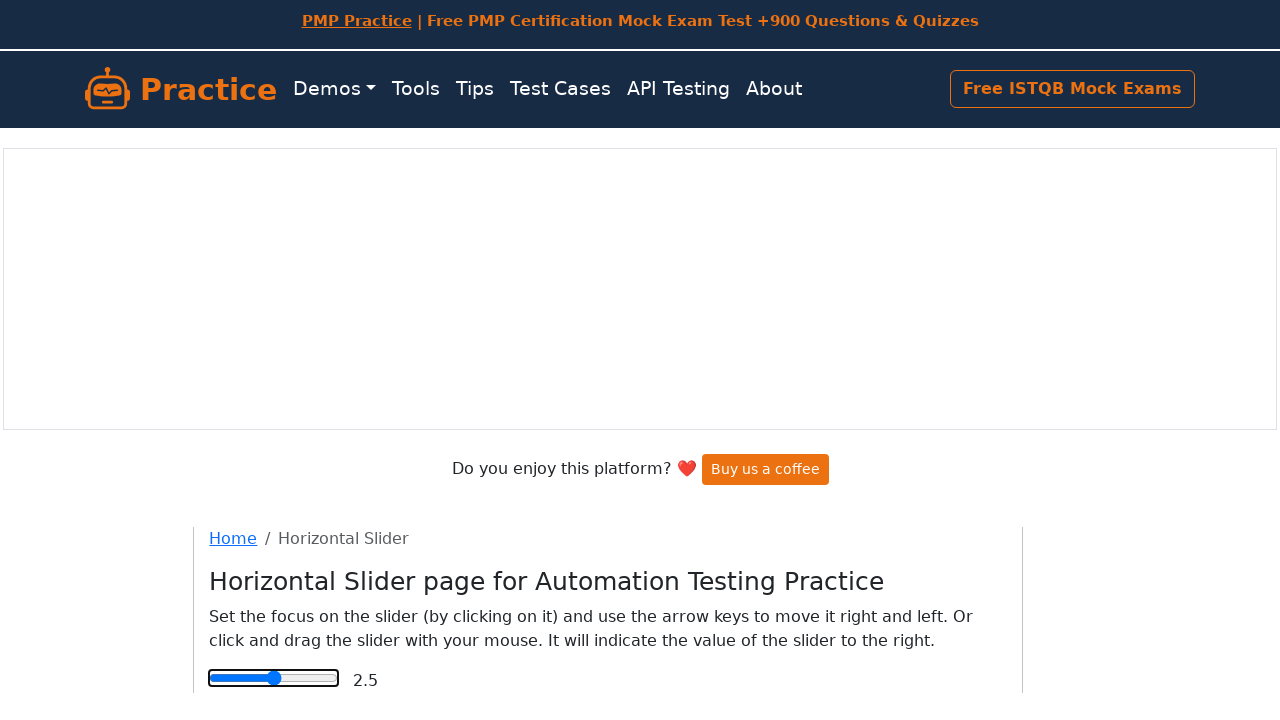

Clicked slider (1st adjustment) at (274, 678) on internal:role=slider
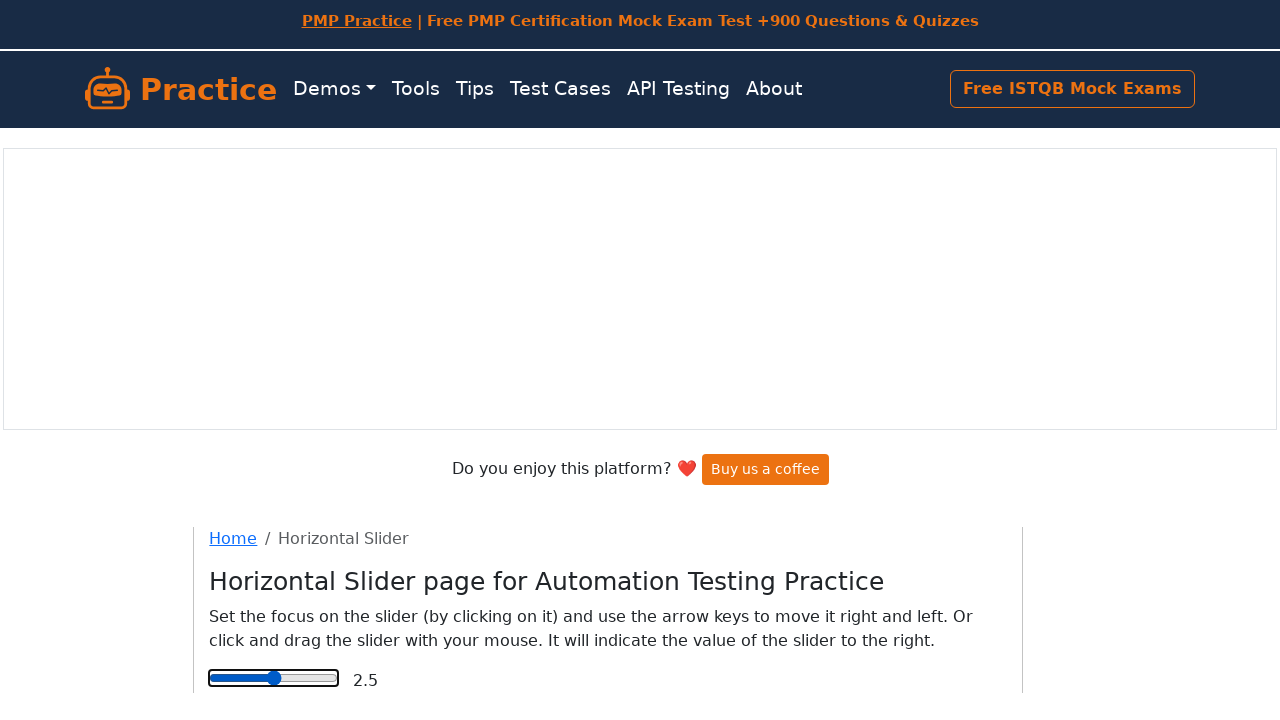

Clicked slider (2nd adjustment) at (274, 678) on internal:role=slider
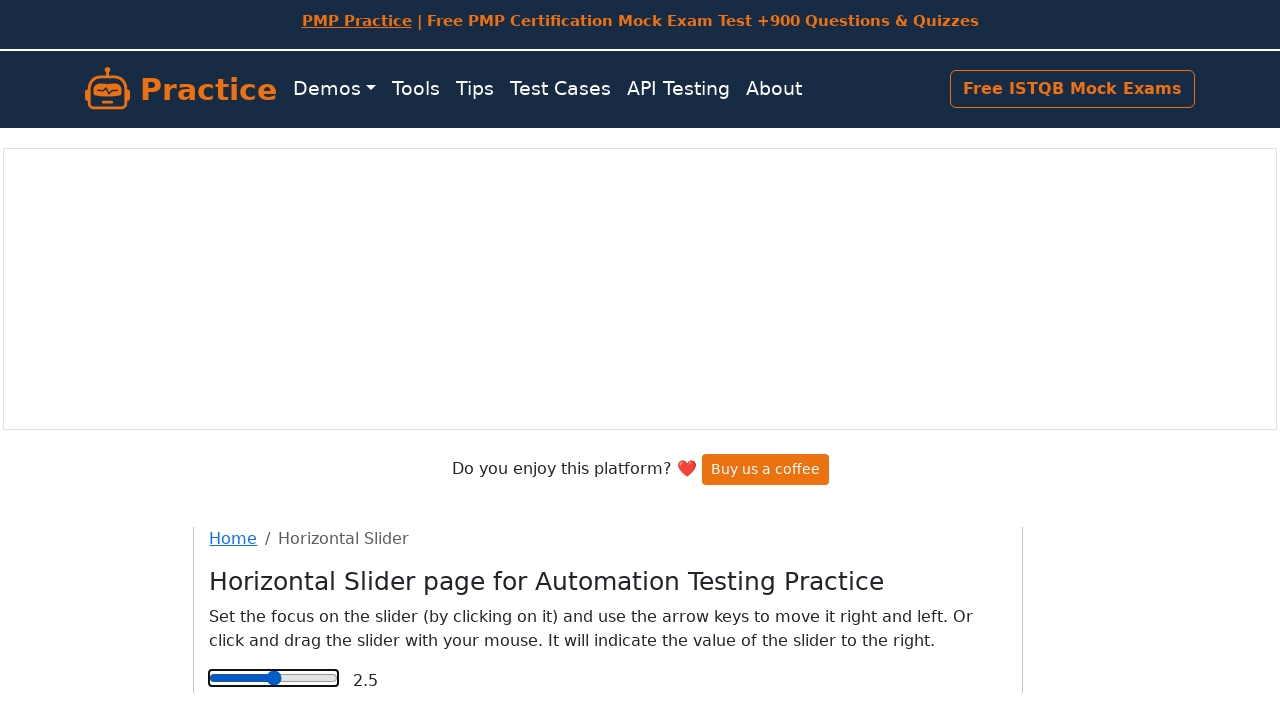

Clicked slider (3rd adjustment) at (274, 678) on internal:role=slider
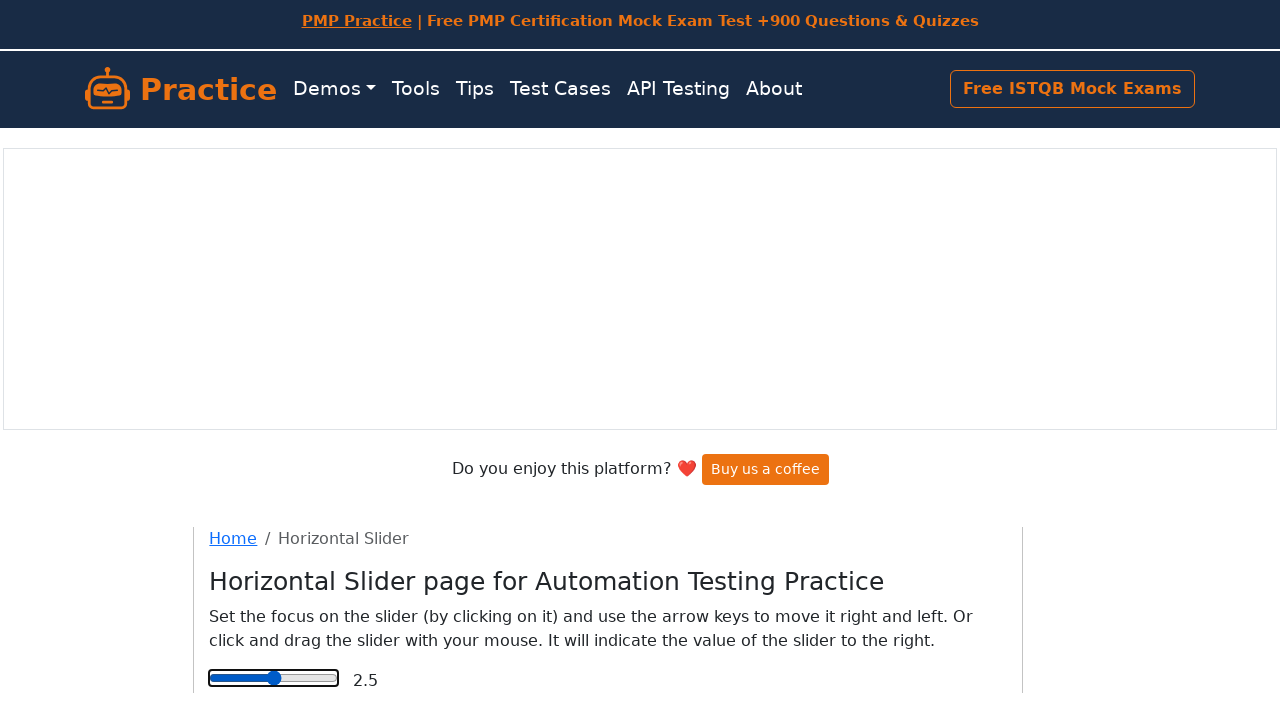

Clicked slider (4th adjustment) at (274, 678) on internal:role=slider
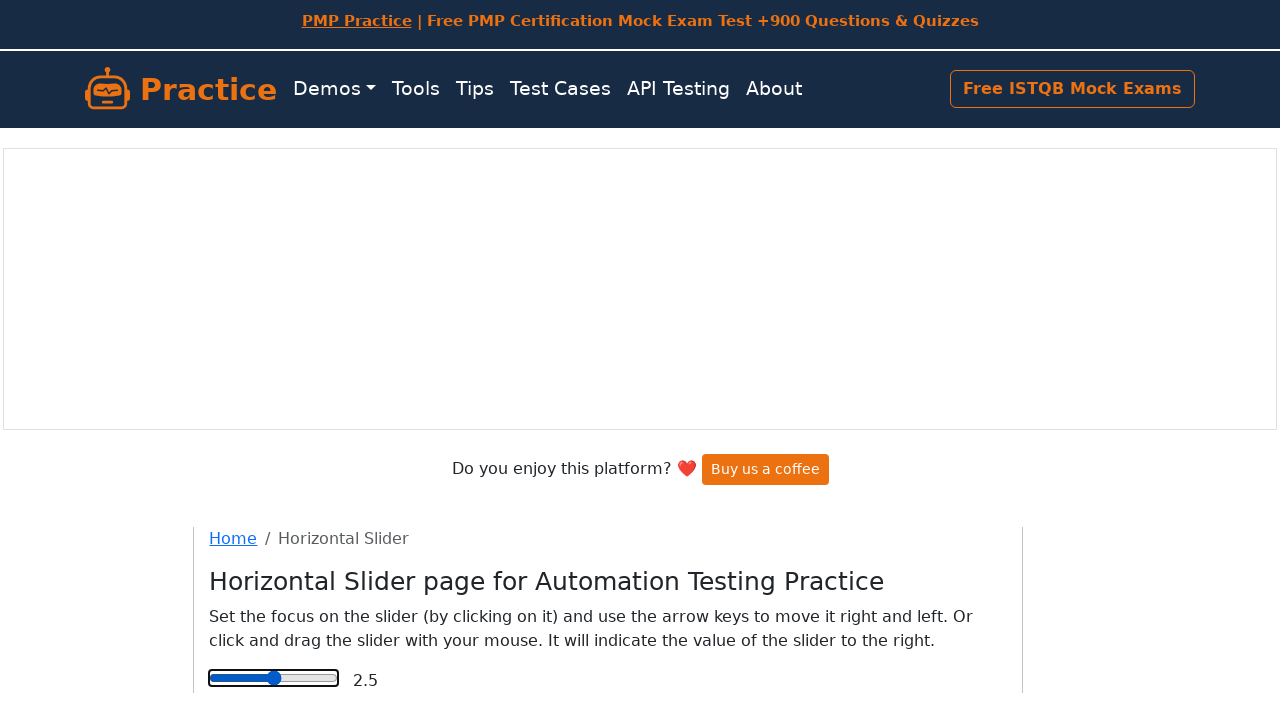

Clicked slider (5th adjustment) at (274, 398) on internal:role=slider
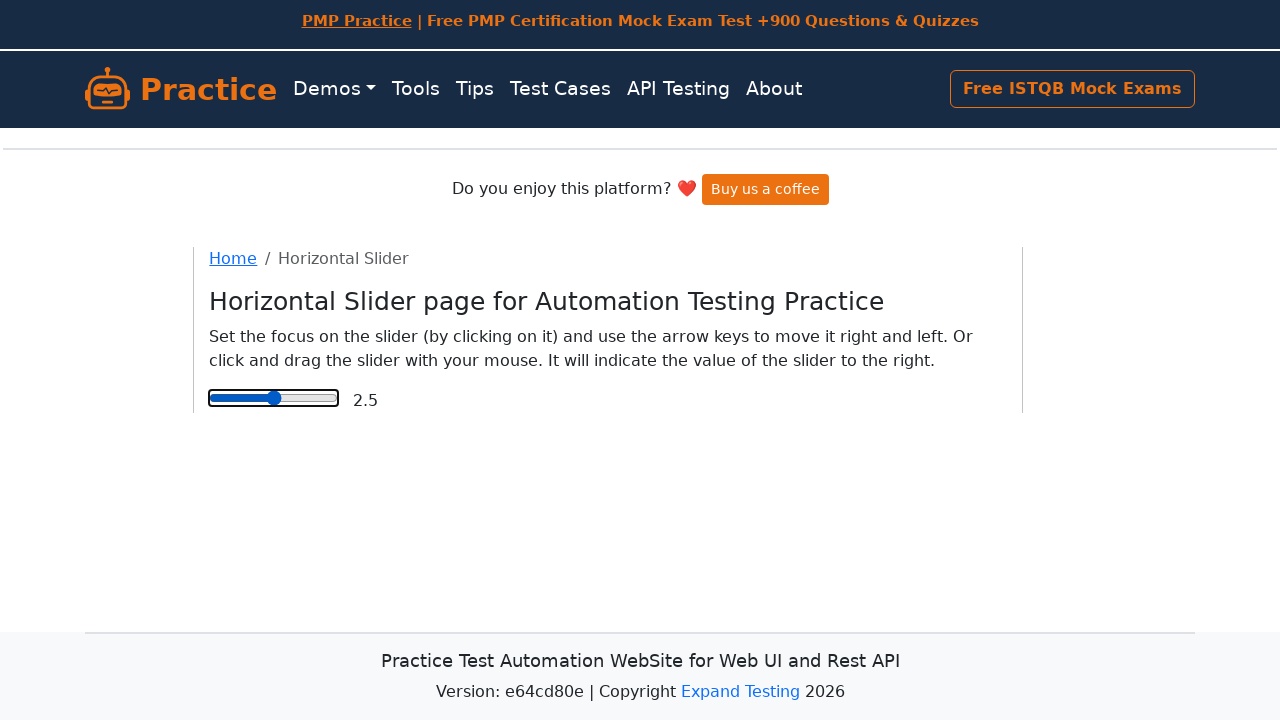

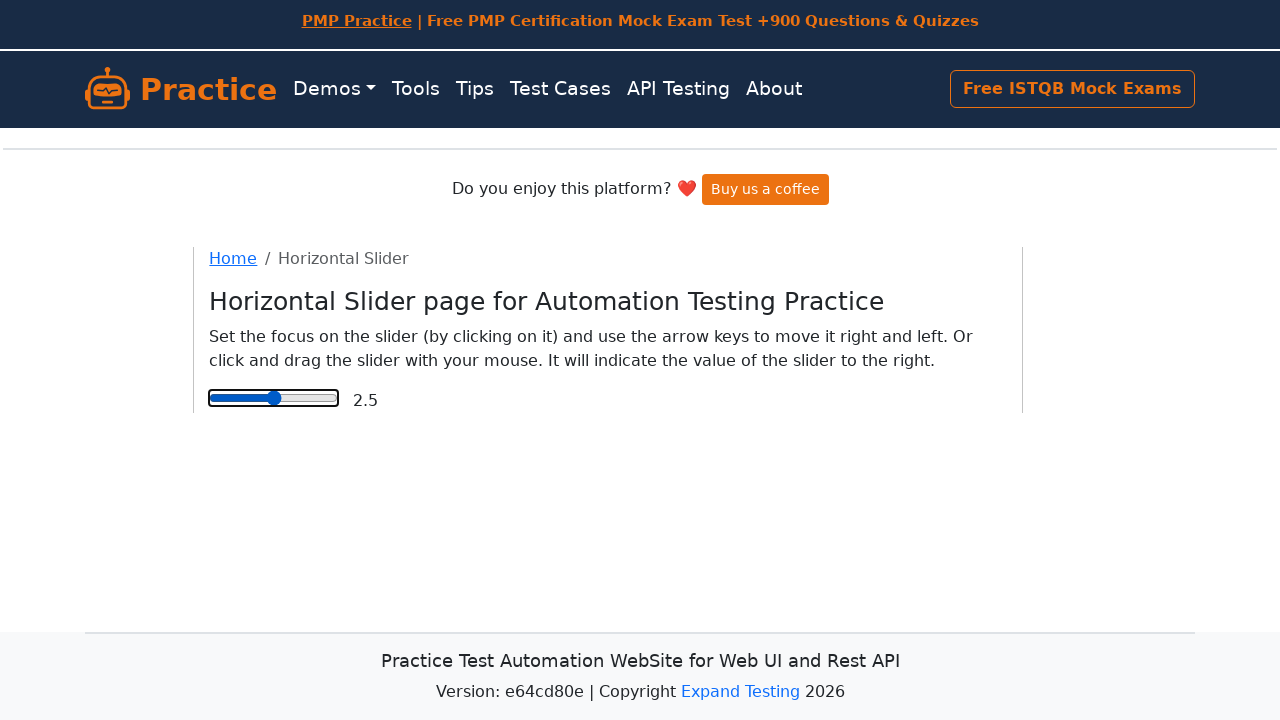